Tests right-click context menu functionality, handles an alert dialog, and navigates to a new window via link click

Starting URL: https://the-internet.herokuapp.com/context_menu

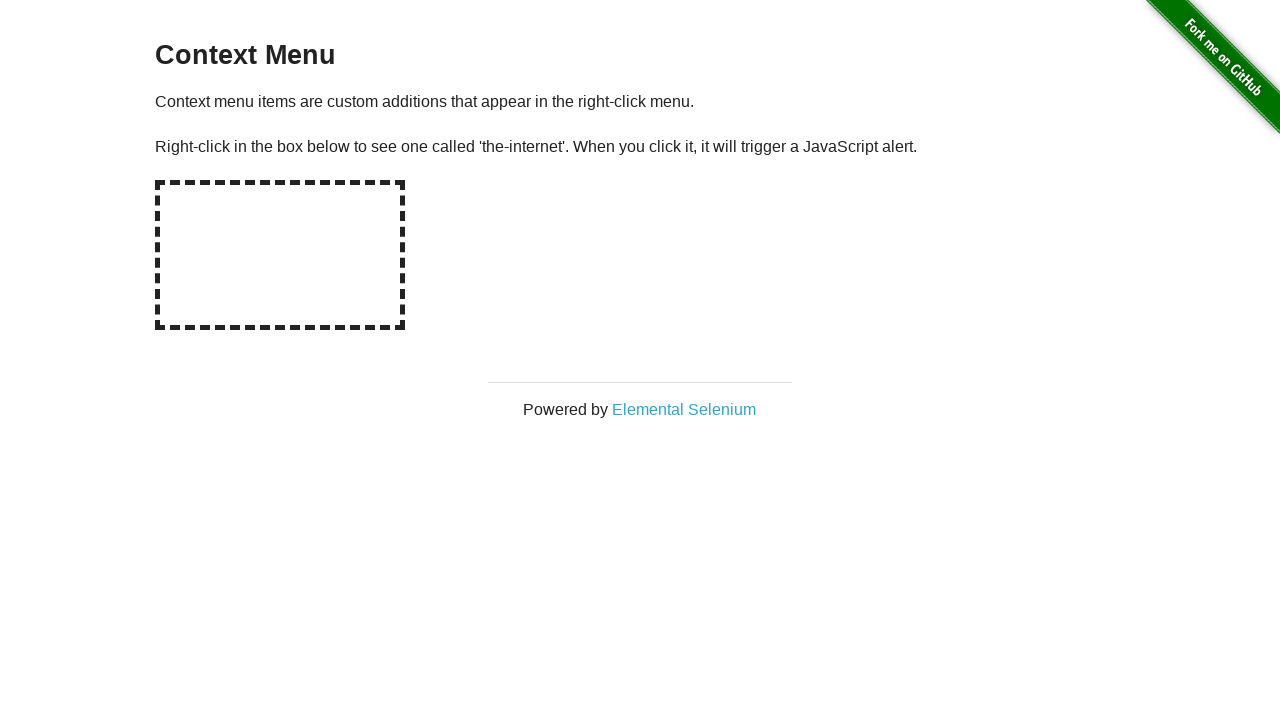

Right-clicked on the hot-spot area to open context menu at (280, 255) on #hot-spot
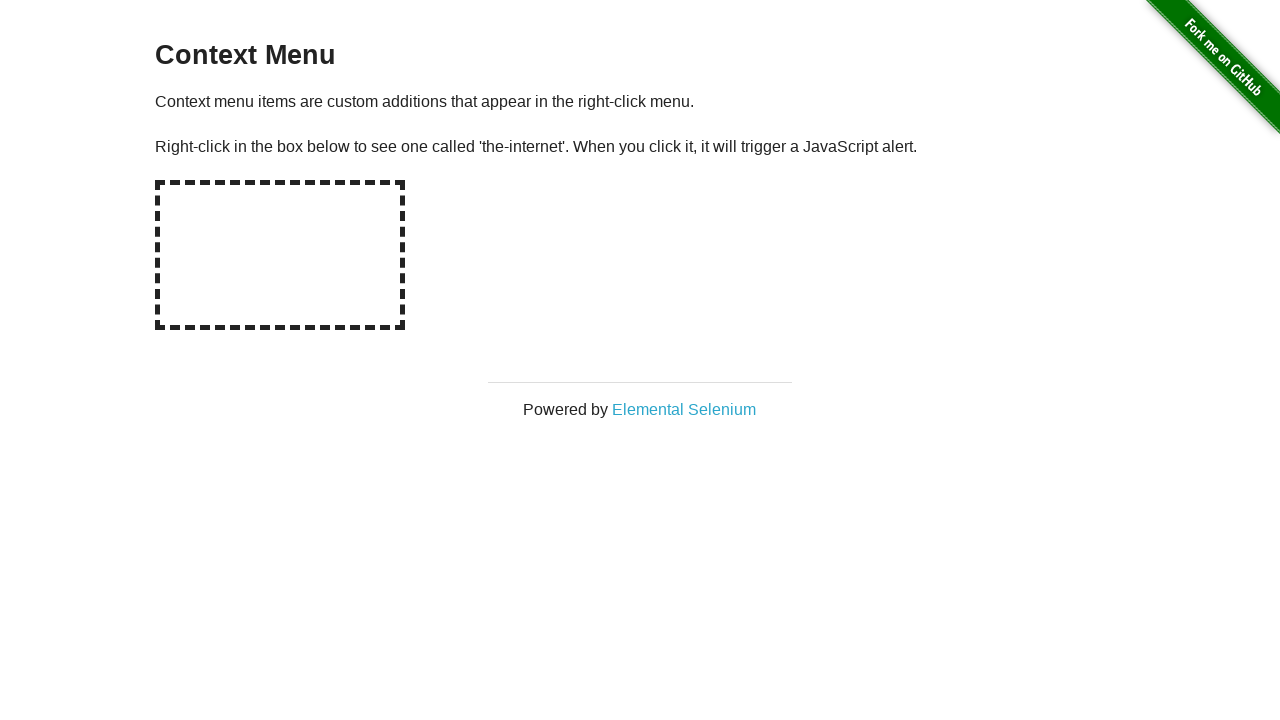

Set up dialog handler to accept alert
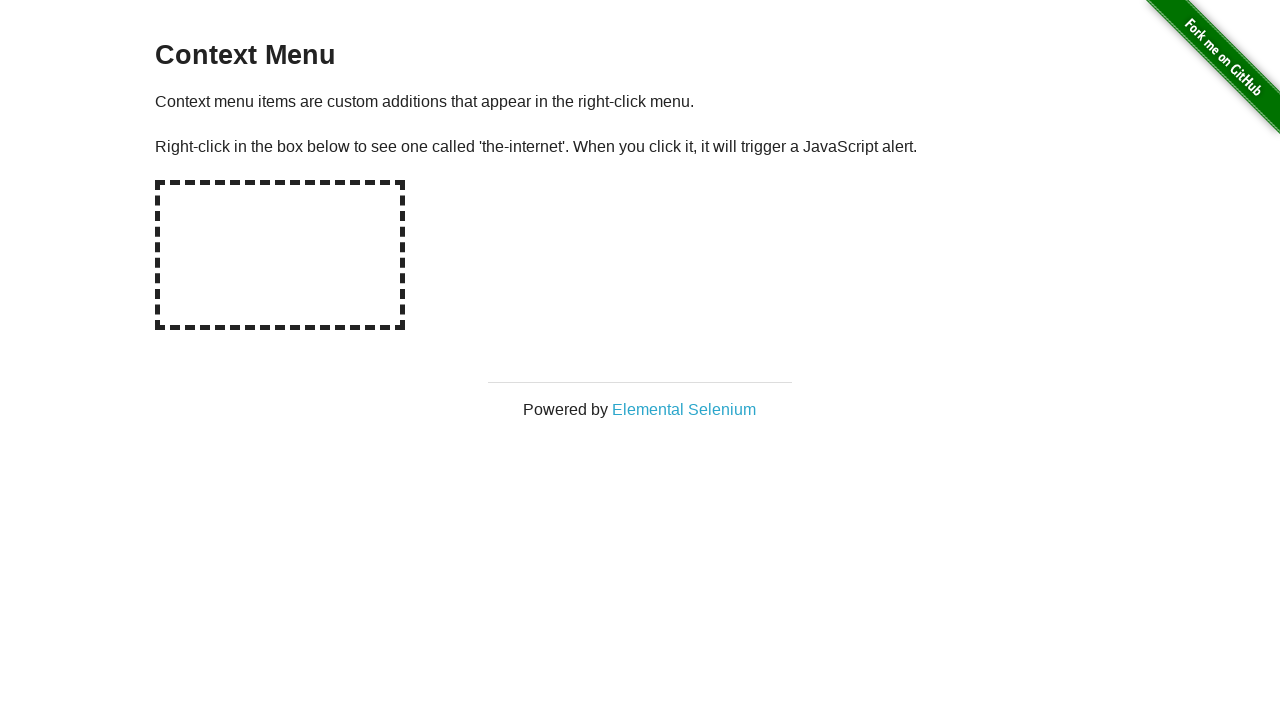

Clicked on Elemental Selenium link which opened in new window at (684, 409) on text=Elemental Selenium
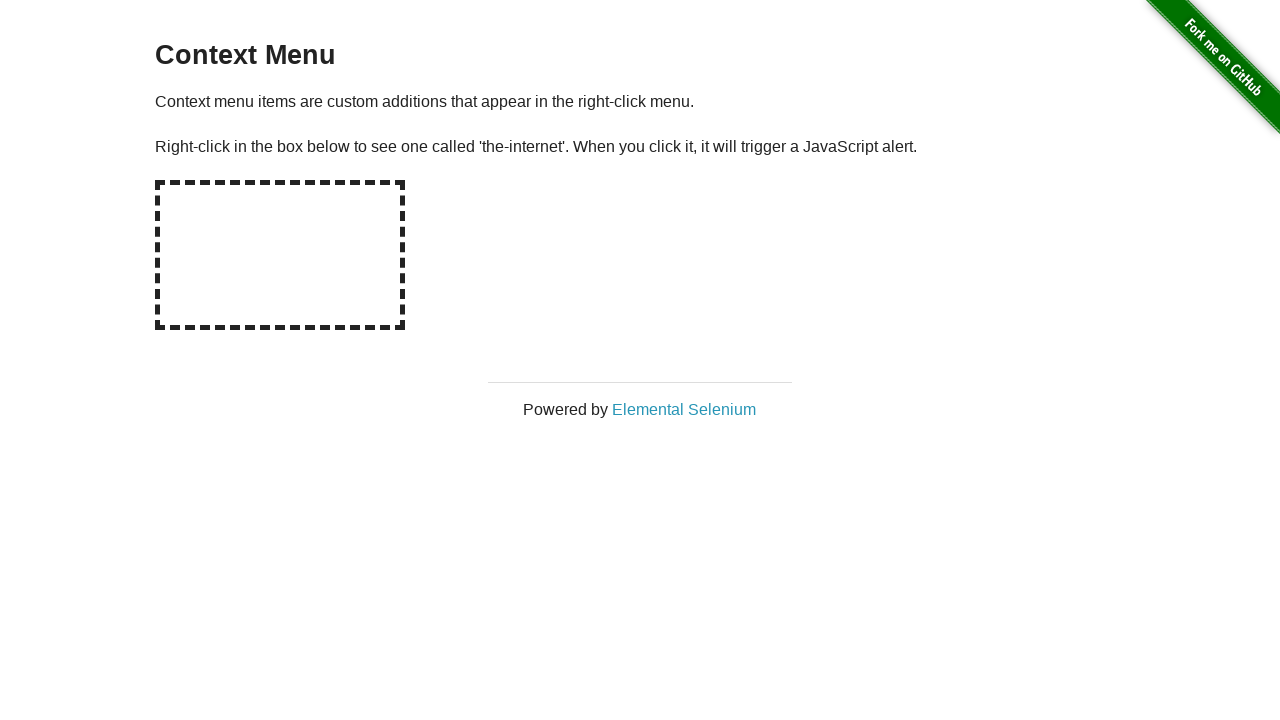

New page loaded successfully
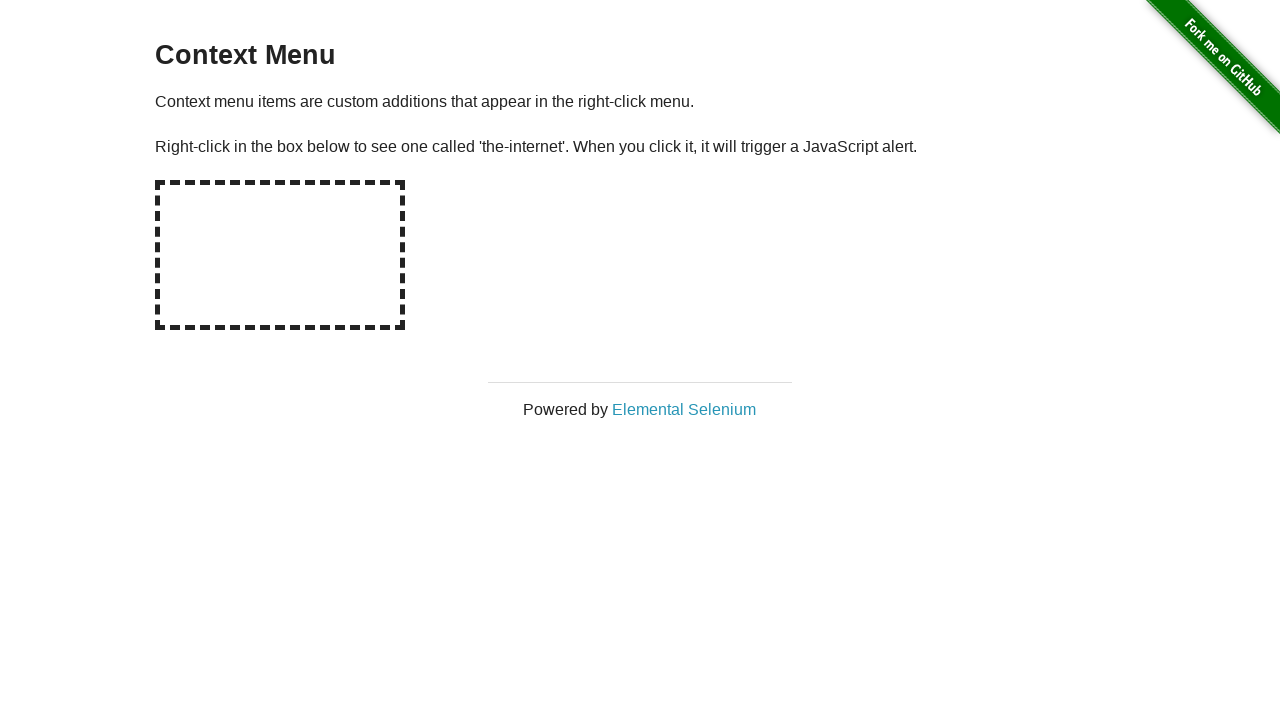

Verified that new page title contains 'Elemental Selenium'
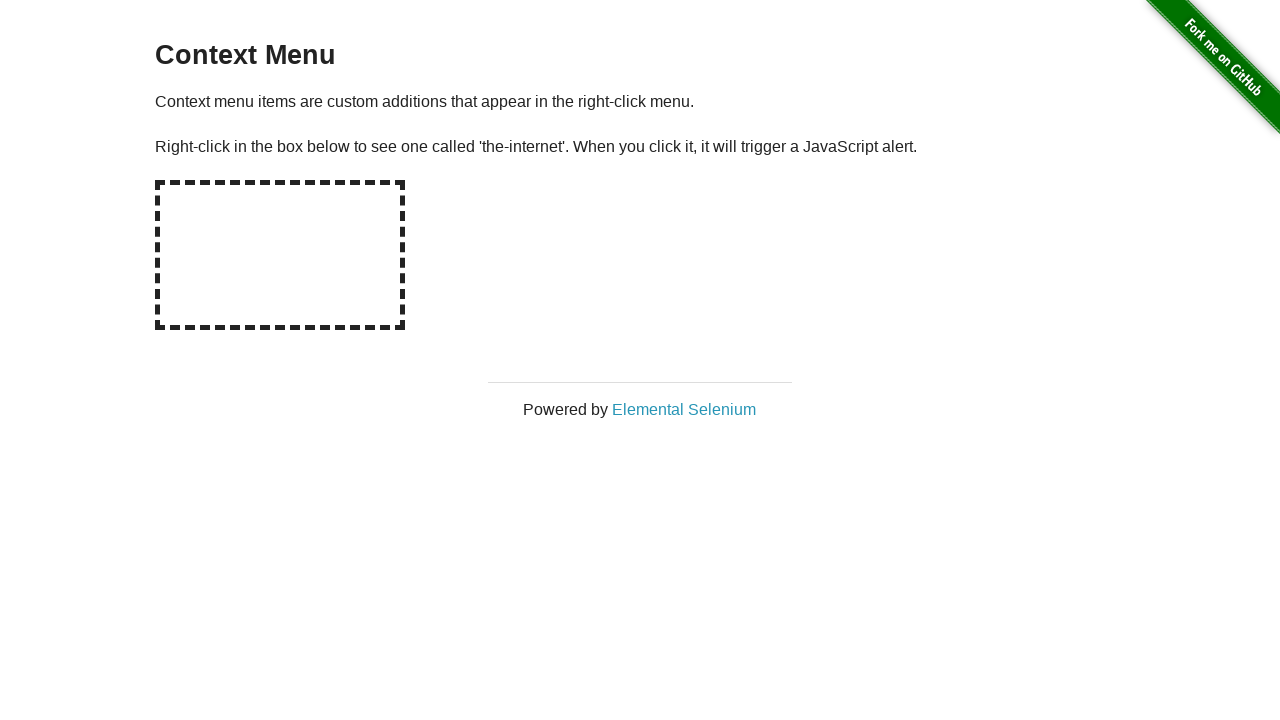

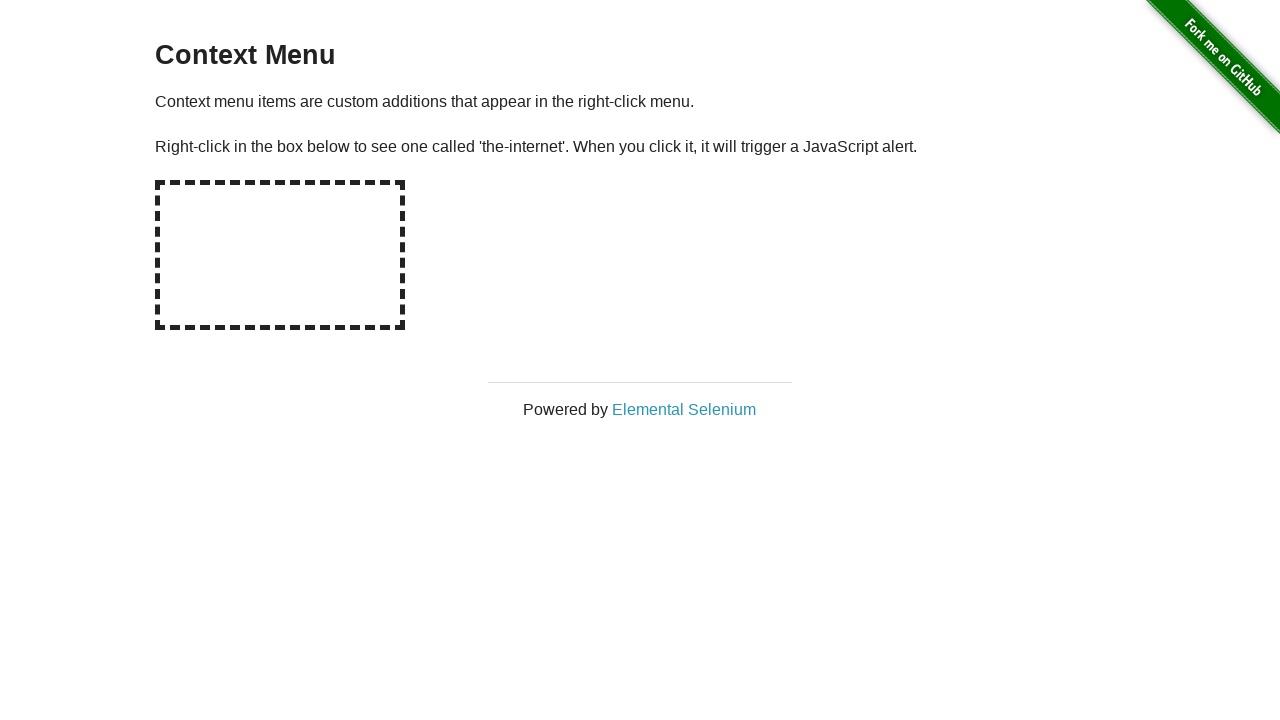